Tests that todo data persists after page reload by creating todos, completing one, and reloading the page.

Starting URL: https://demo.playwright.dev/todomvc

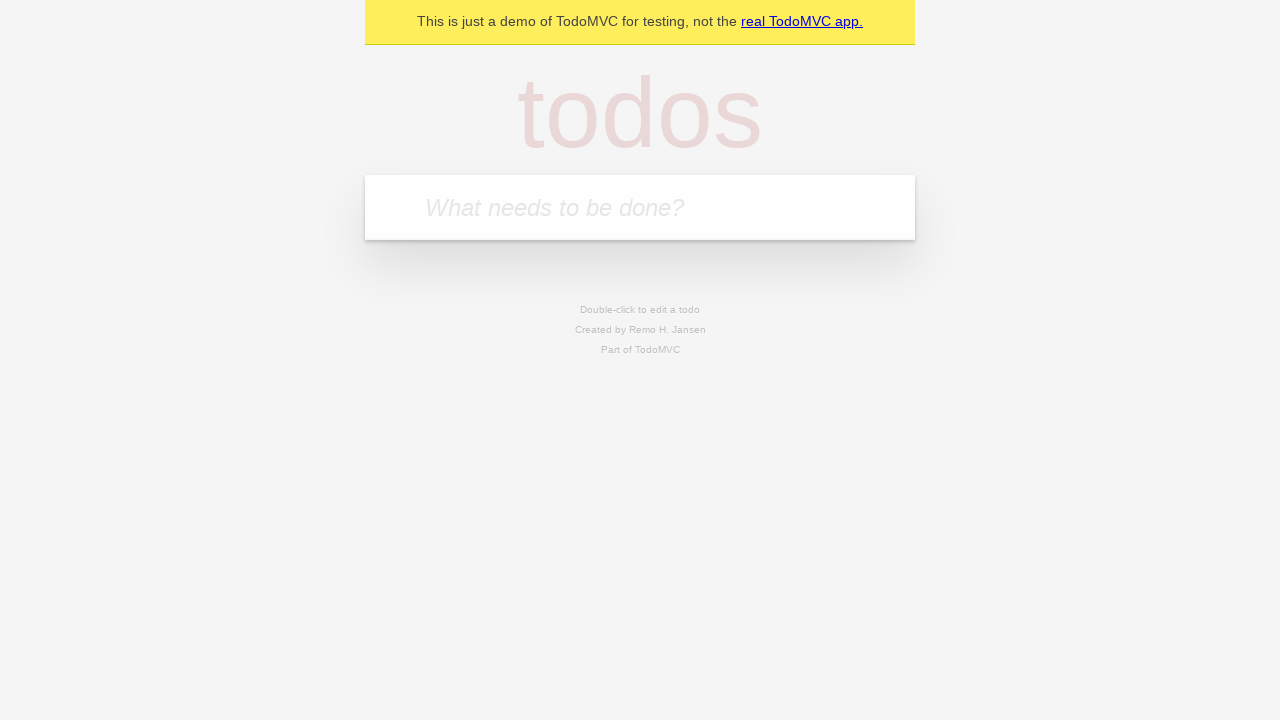

Filled todo input with 'buy some cheese' on internal:attr=[placeholder="What needs to be done?"i]
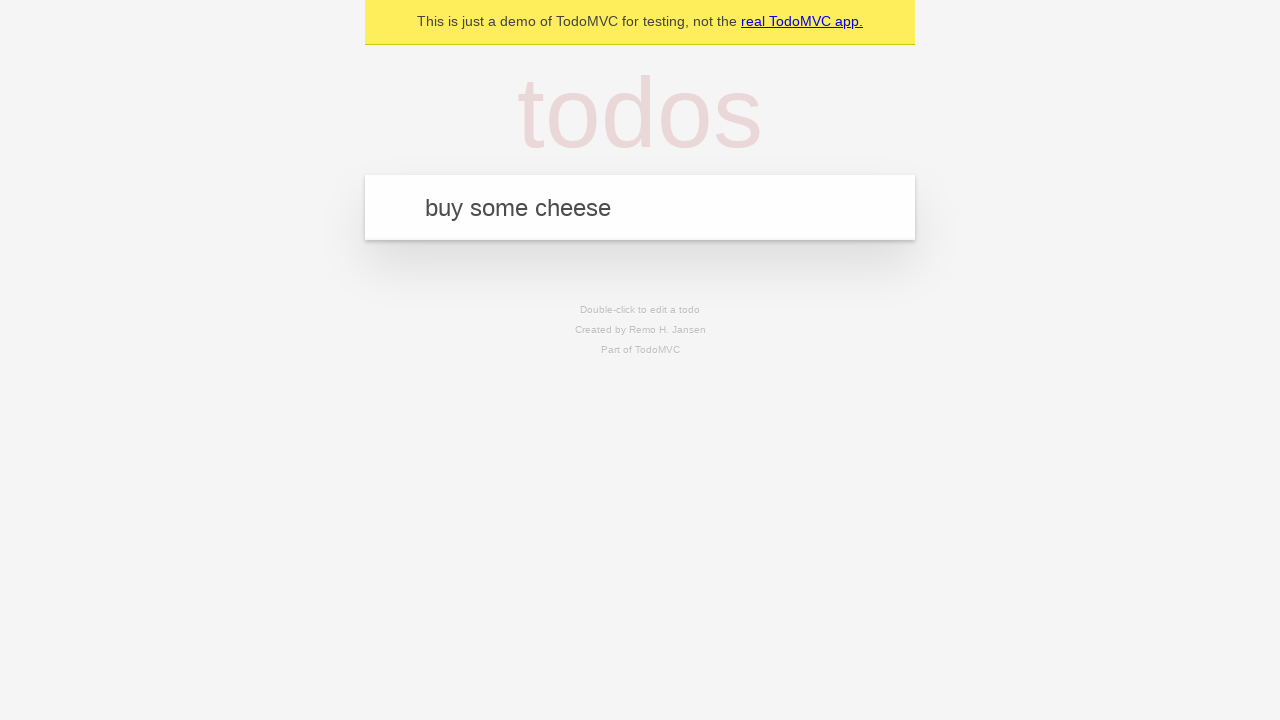

Pressed Enter to create first todo on internal:attr=[placeholder="What needs to be done?"i]
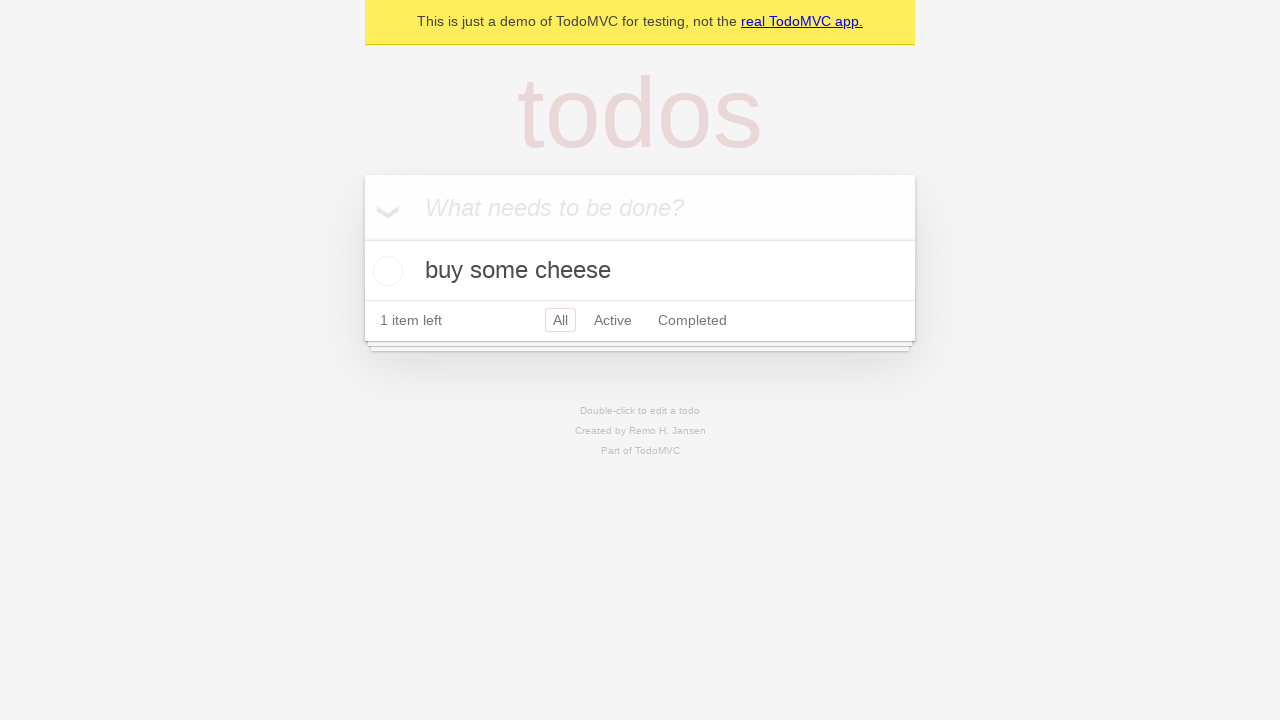

Filled todo input with 'feed the cat' on internal:attr=[placeholder="What needs to be done?"i]
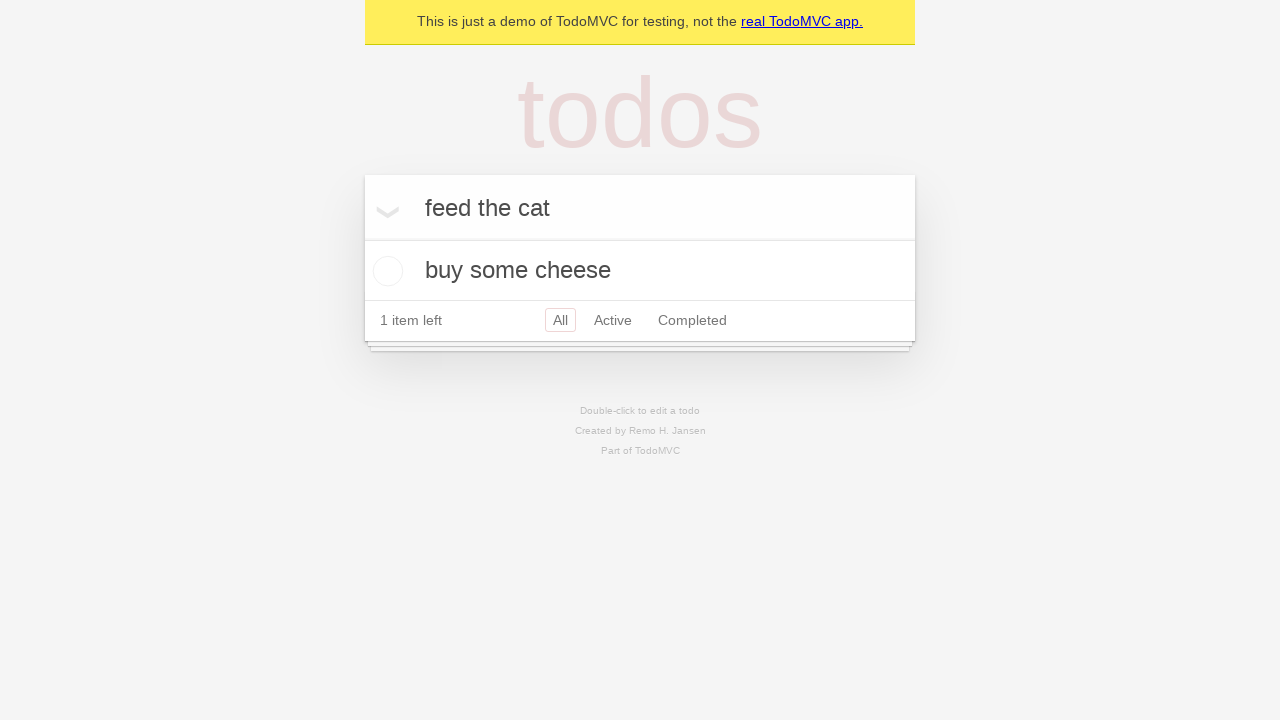

Pressed Enter to create second todo on internal:attr=[placeholder="What needs to be done?"i]
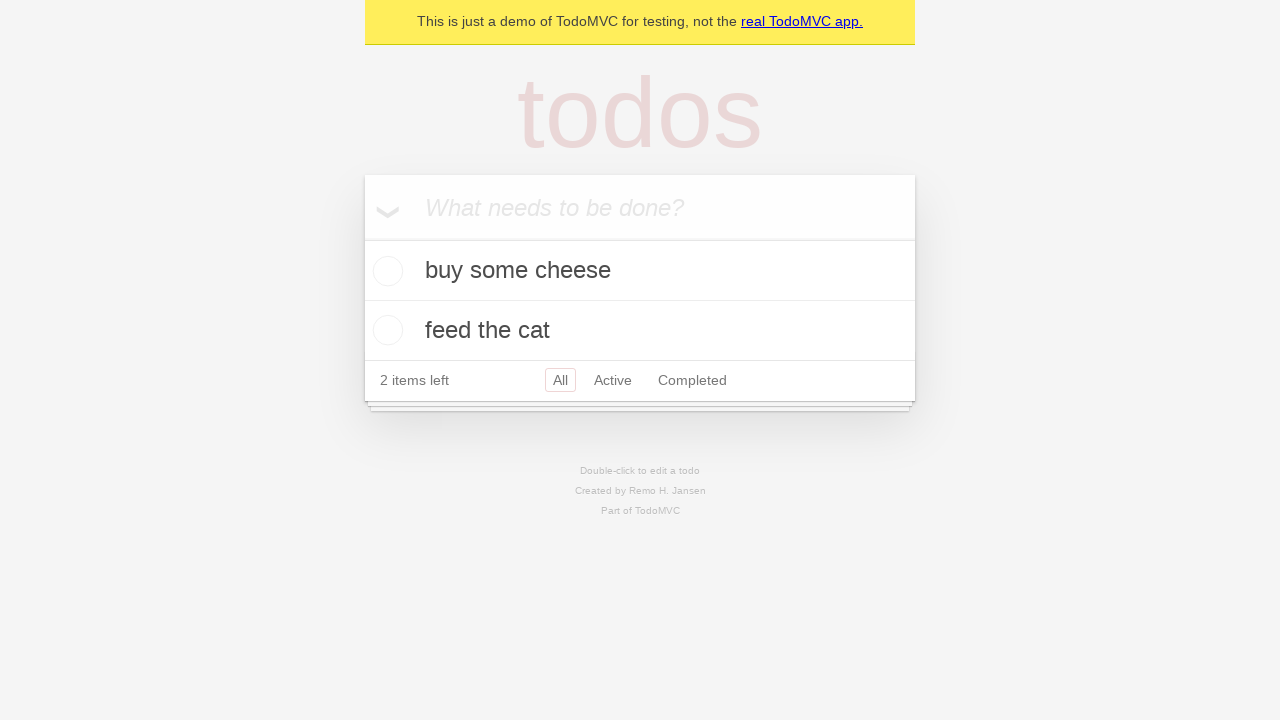

Waited for second todo item to load
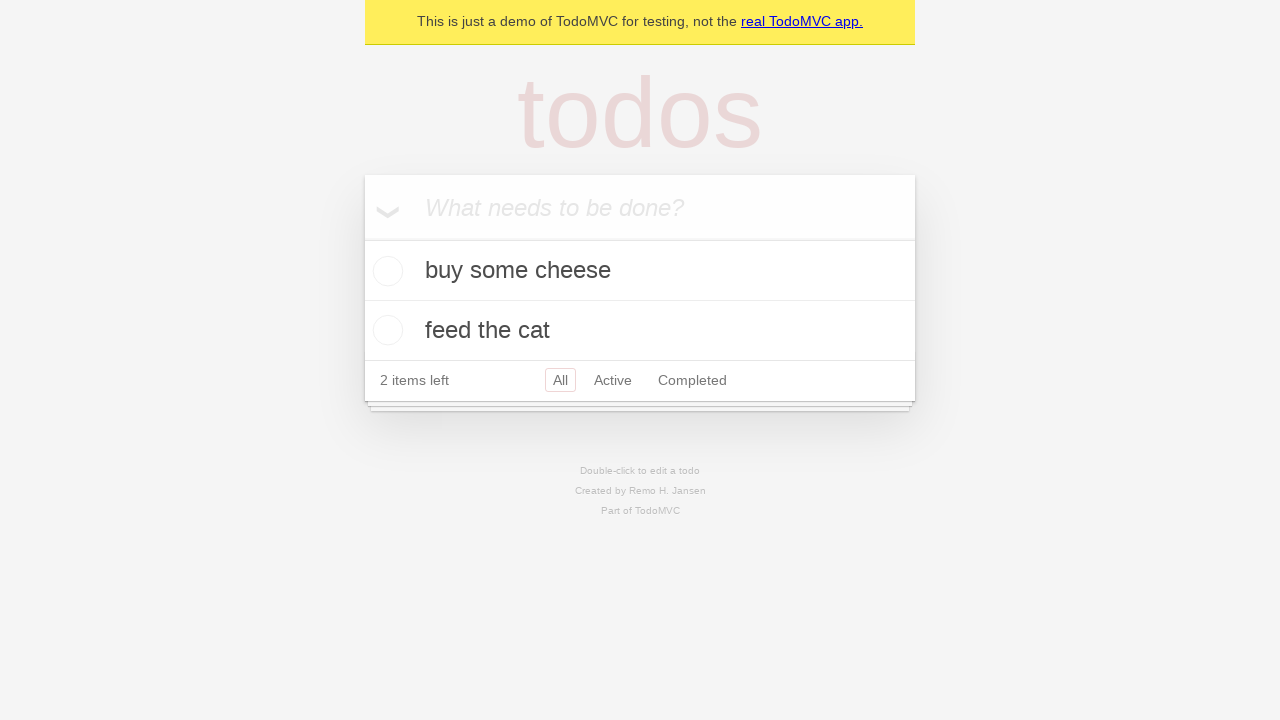

Checked checkbox on first todo item at (385, 271) on [data-testid='todo-item'] >> nth=0 >> internal:role=checkbox
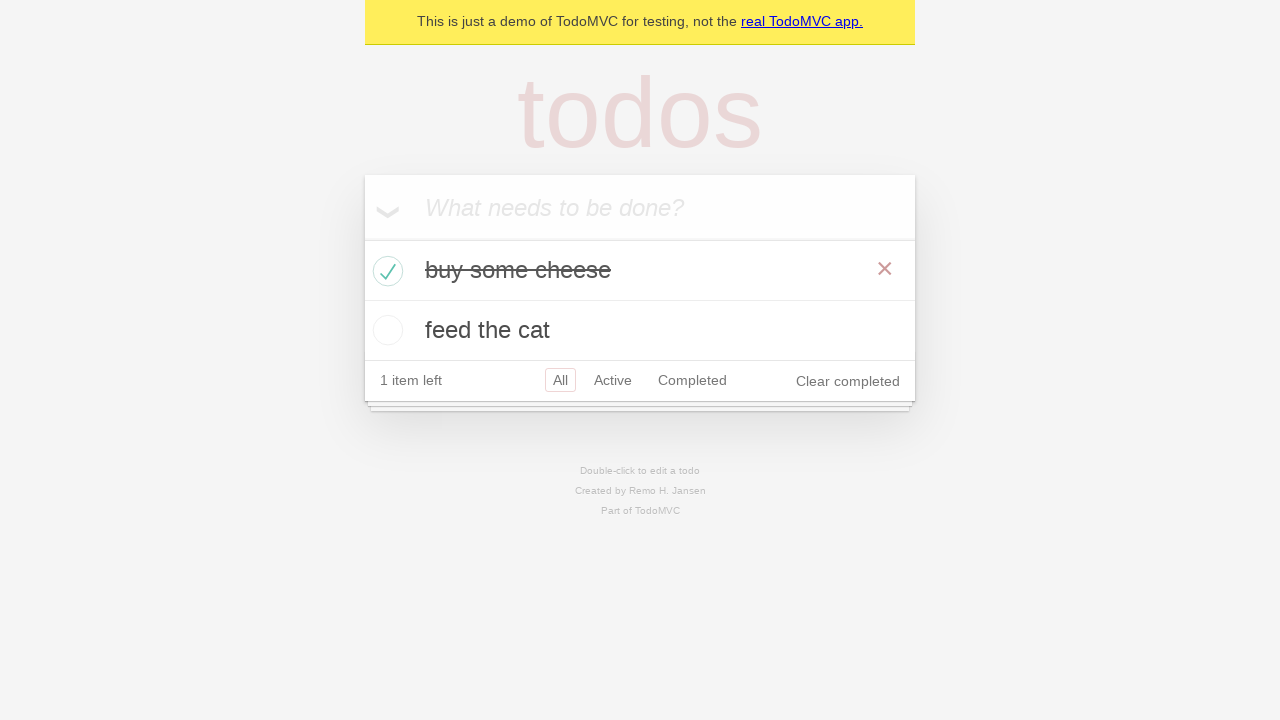

Reloaded the page
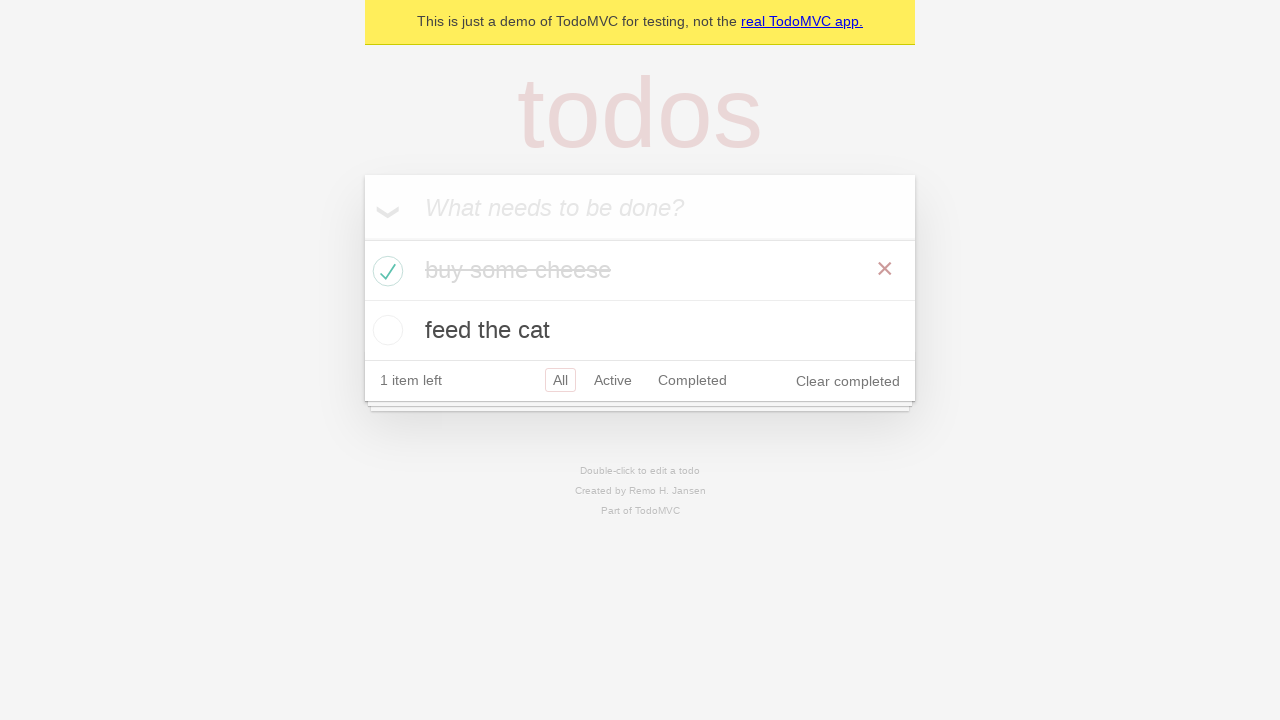

Waited for todos to load after page reload
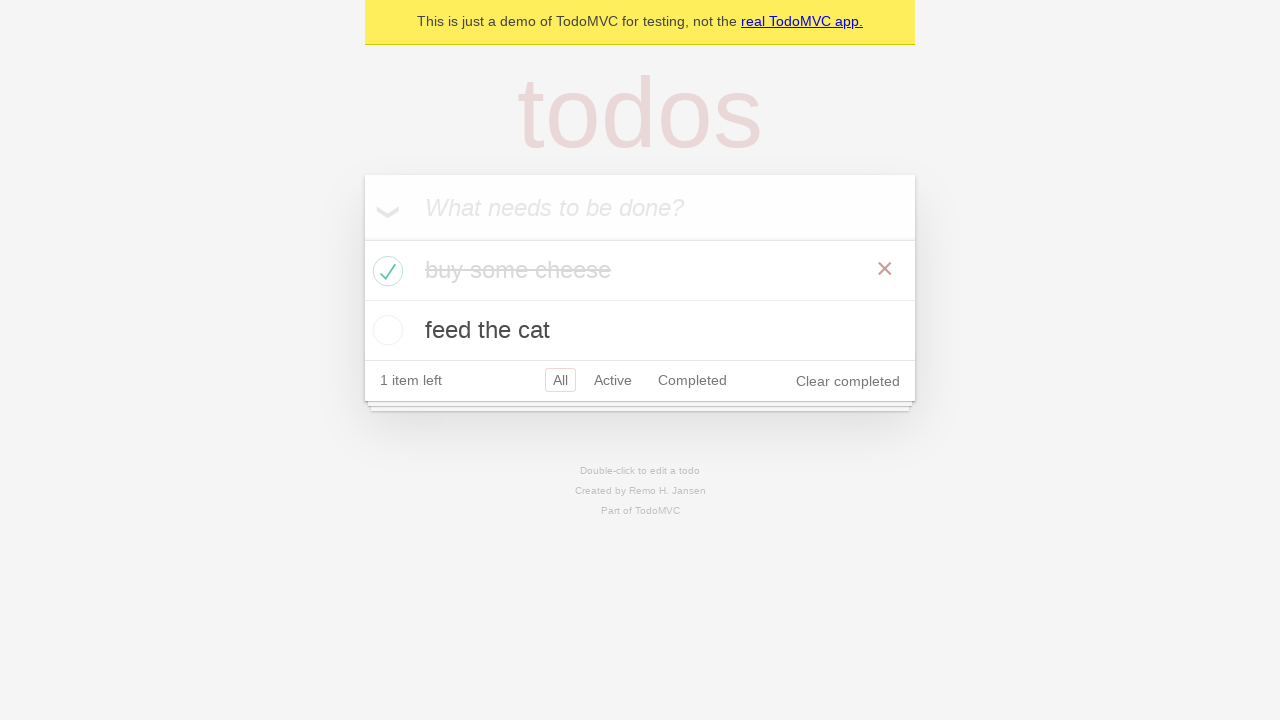

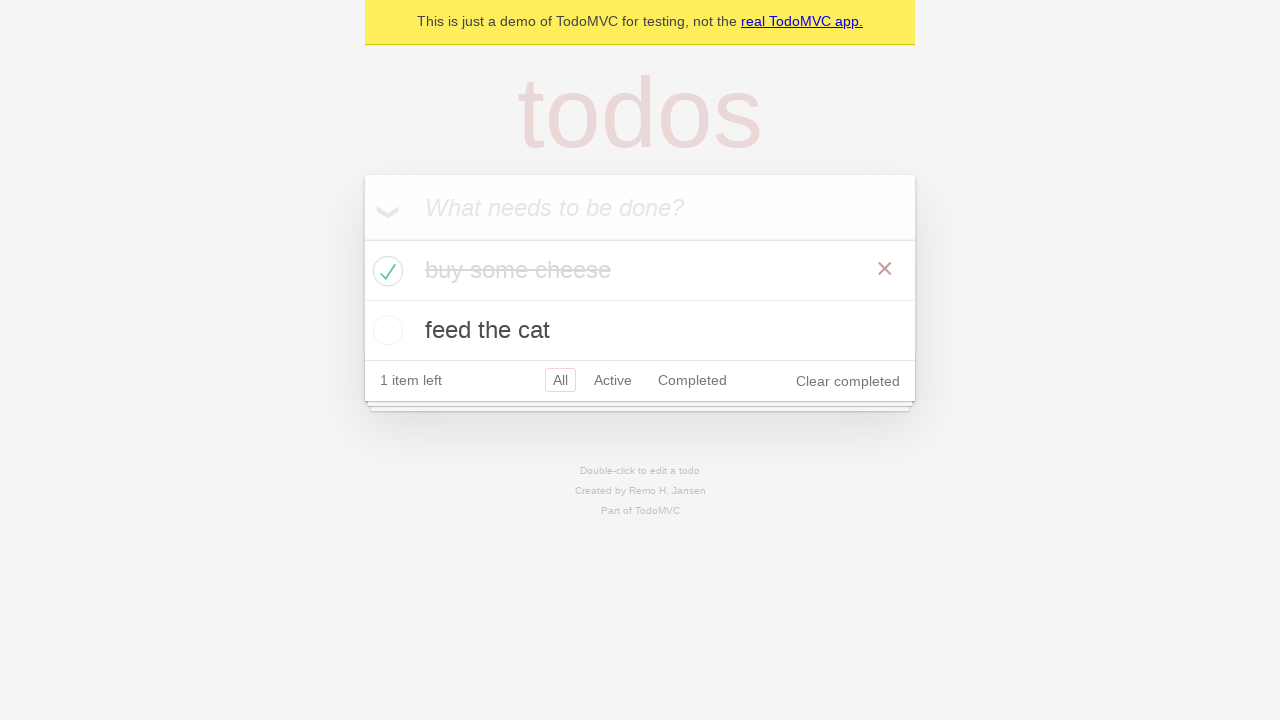